Automates filling out a questionnaire on wjx.cn by randomly selecting radio button options for questions 1-3, filling in a text input for question 4, and submitting the form.

Starting URL: https://www.wjx.cn/vm/hKvbqcL.aspx

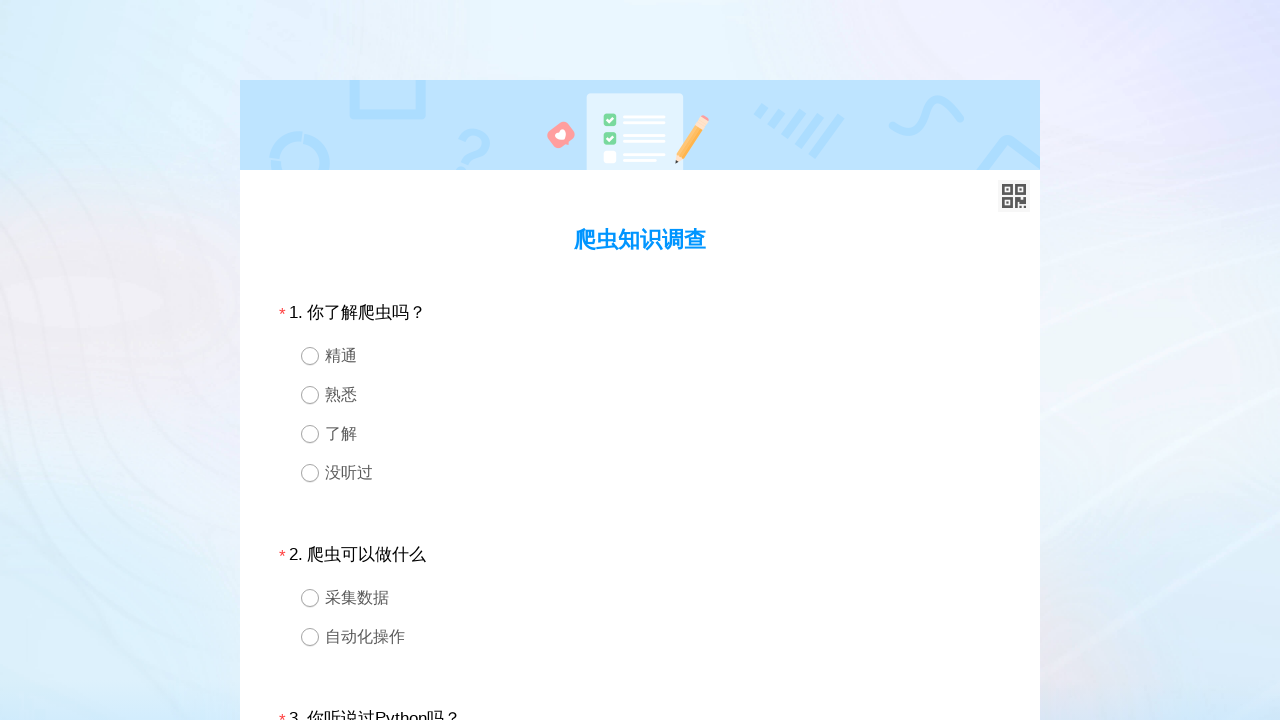

Located question 1 container
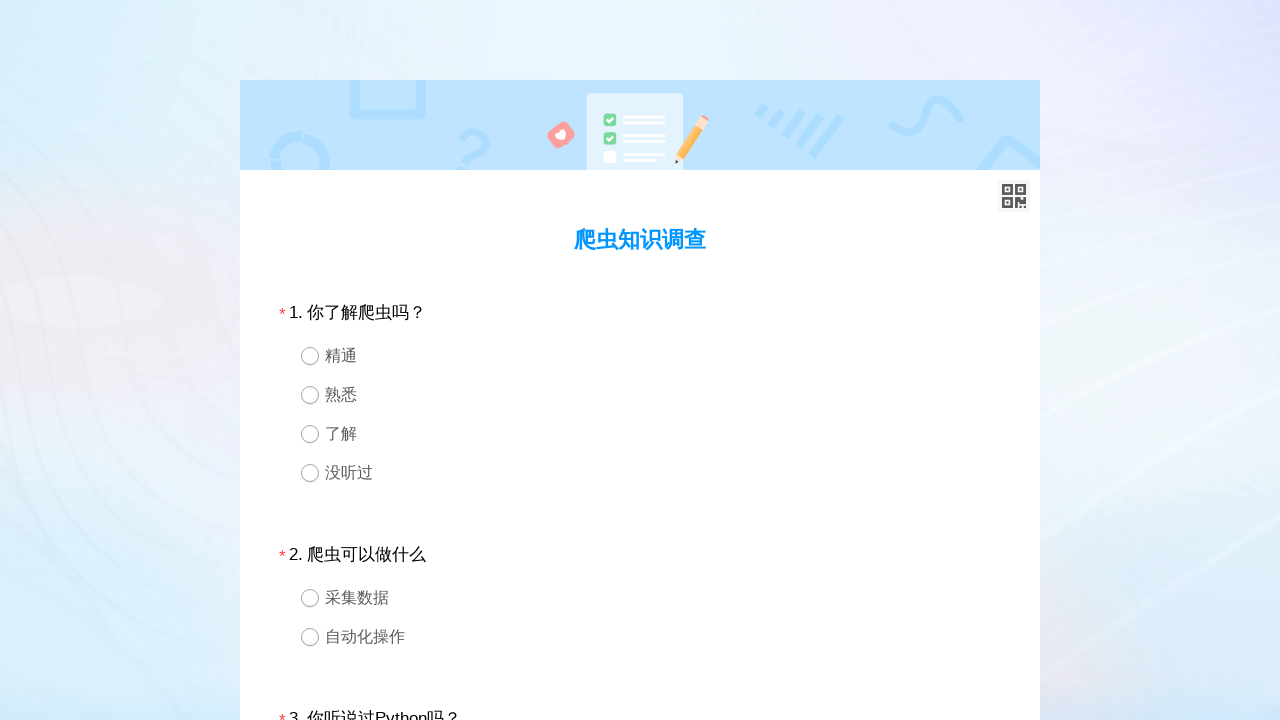

Found all radio options for question 1
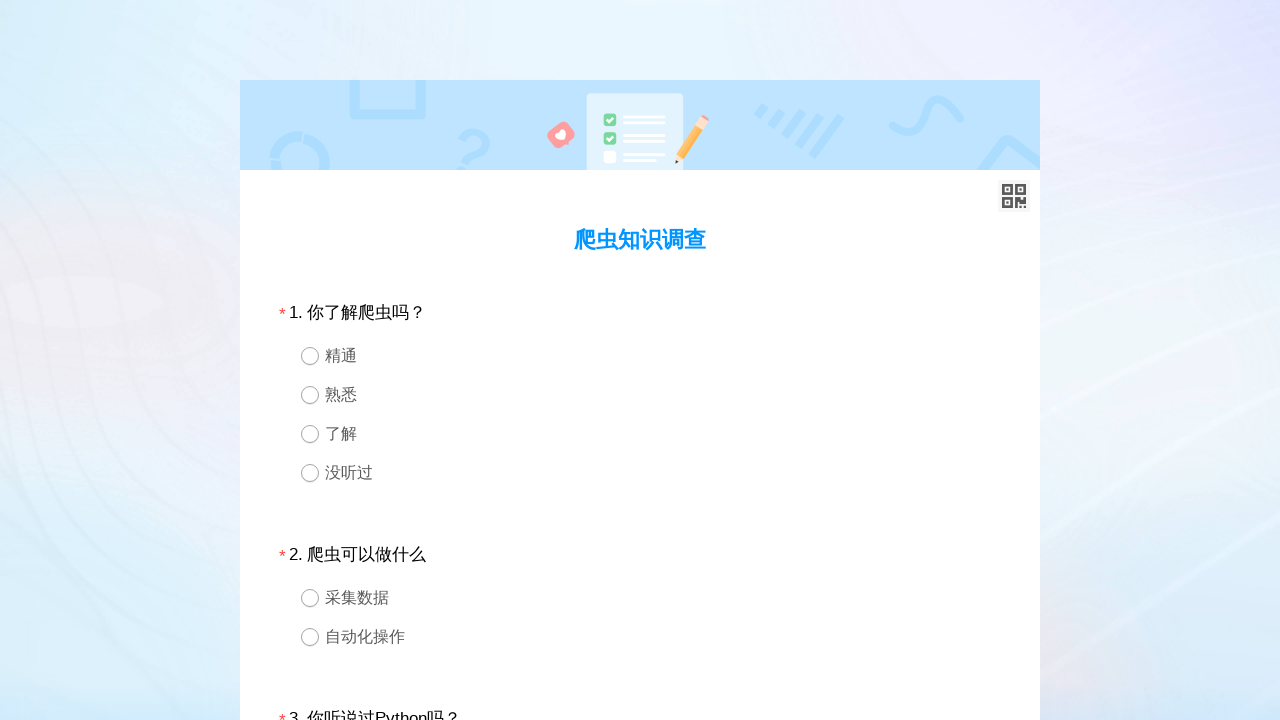

Randomly selected and clicked a radio option for question 1 at (640, 356) on #div1 >> .ui-radio >> nth=0
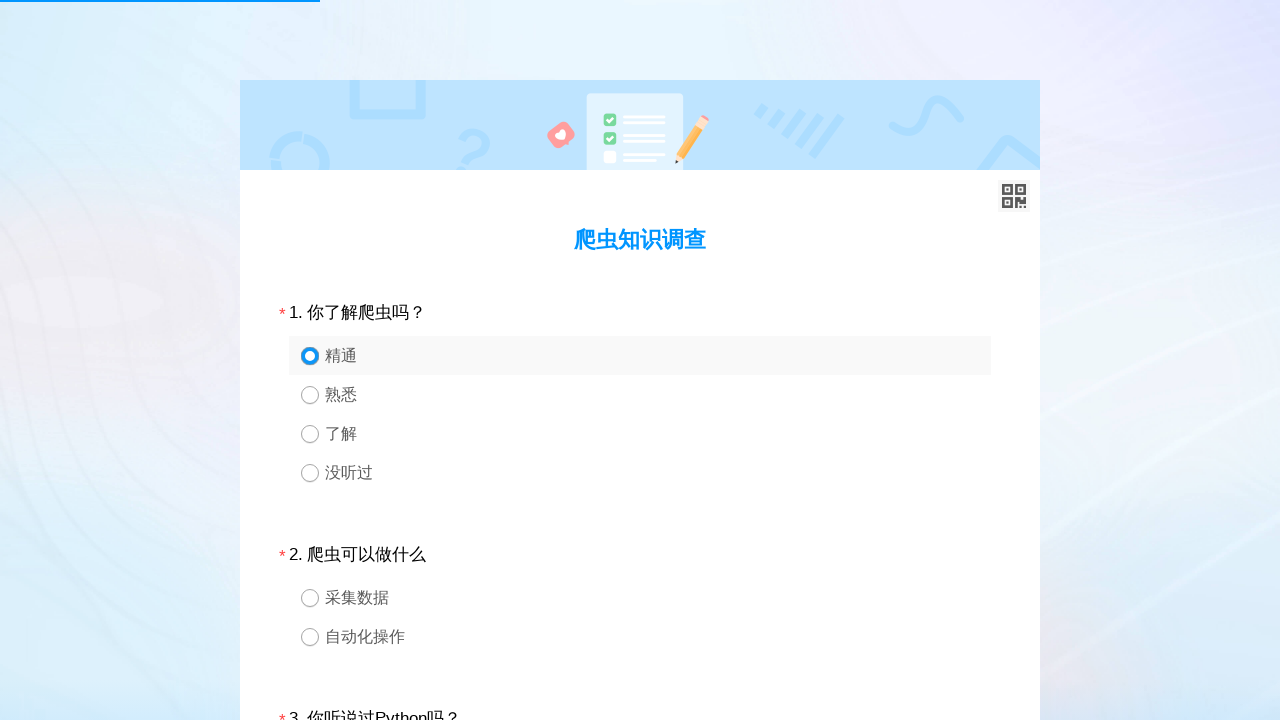

Waited 100ms for question 1 to process
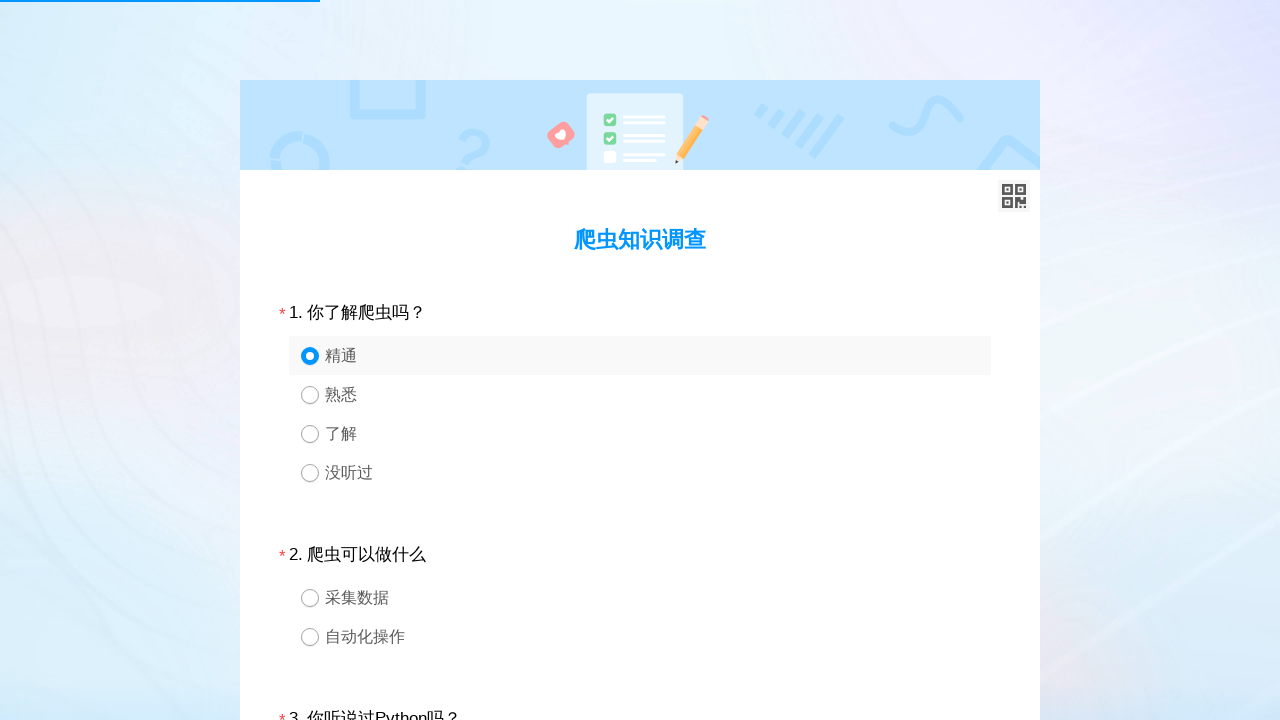

Located question 2 container
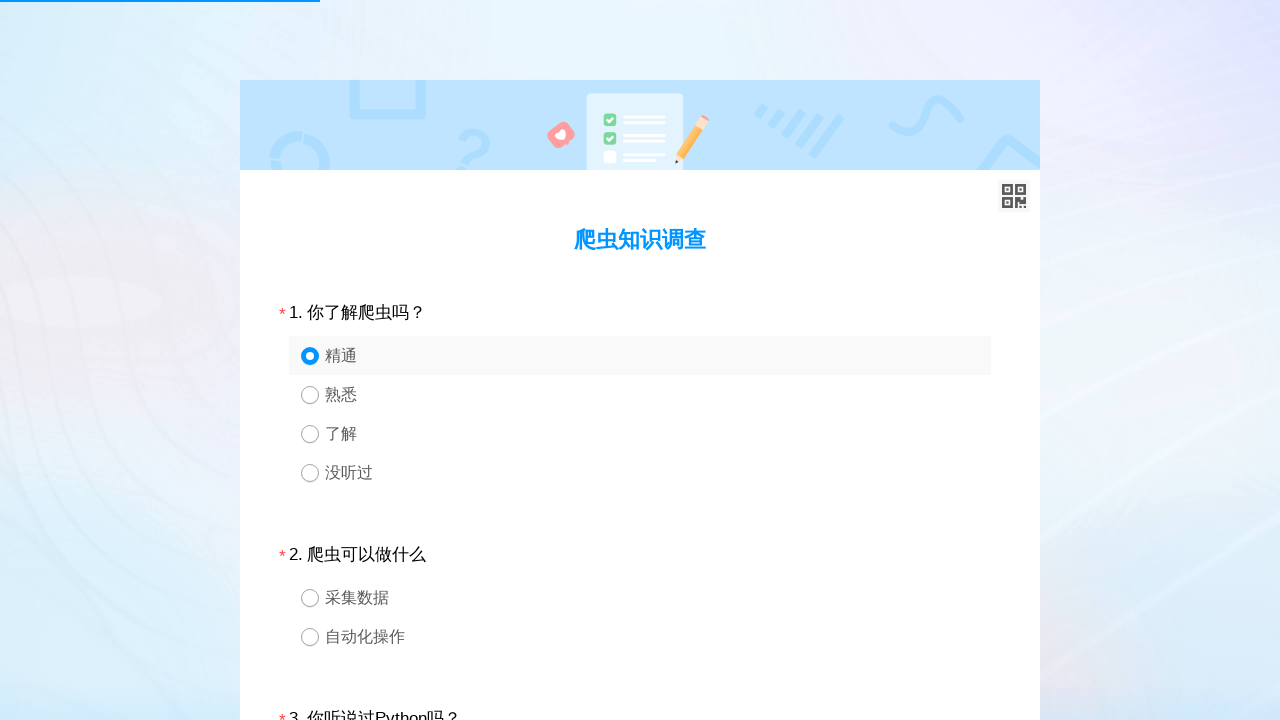

Found all radio options for question 2
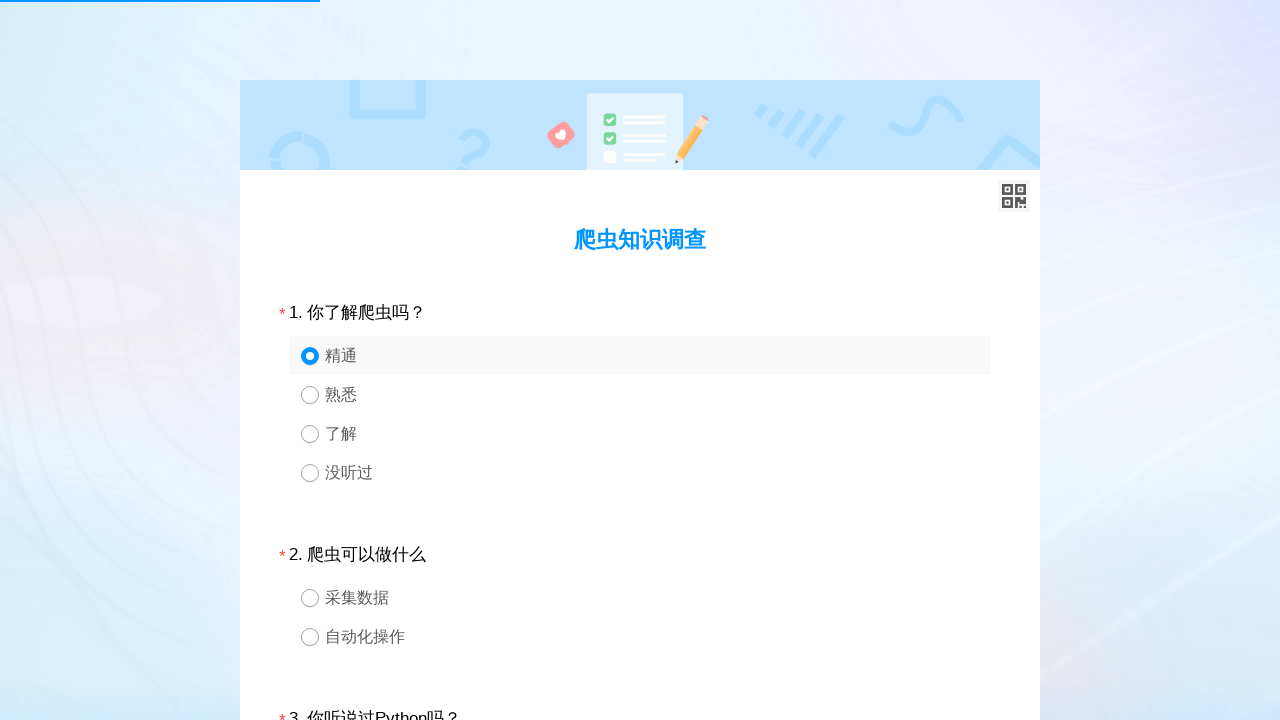

Randomly selected and clicked a radio option for question 2 at (640, 636) on #div2 >> .ui-radio >> nth=1
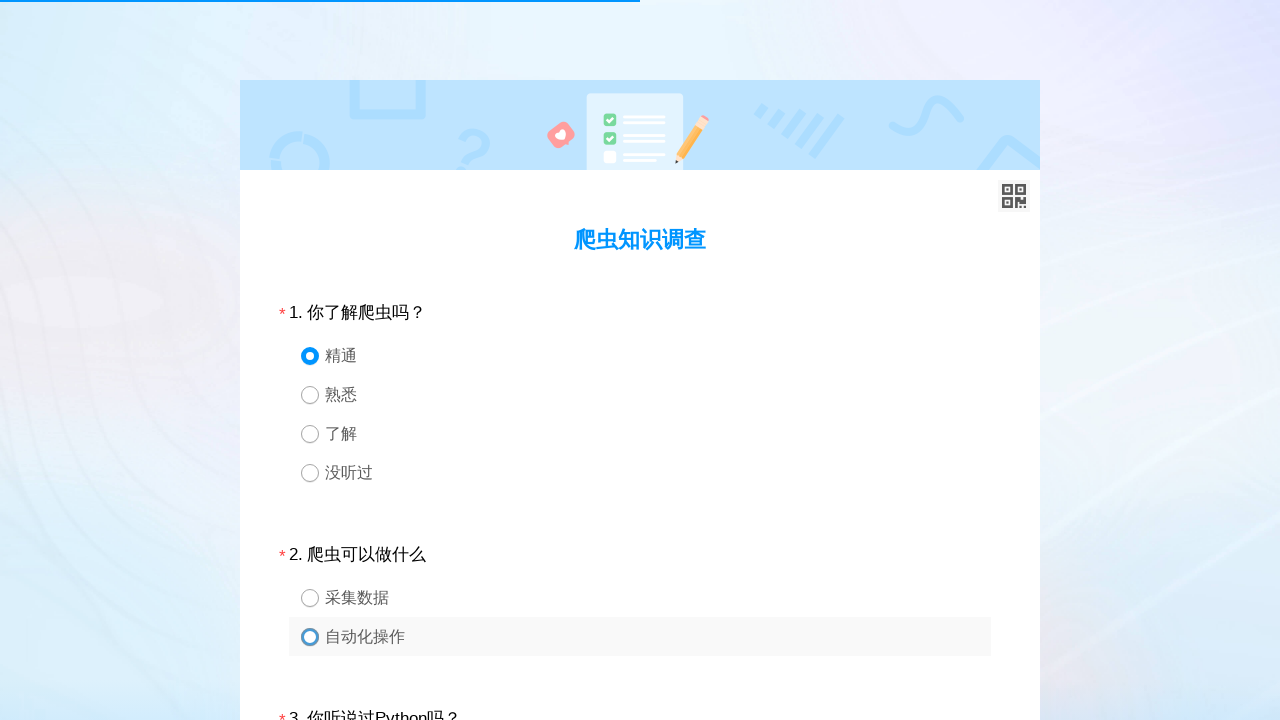

Waited 100ms for question 2 to process
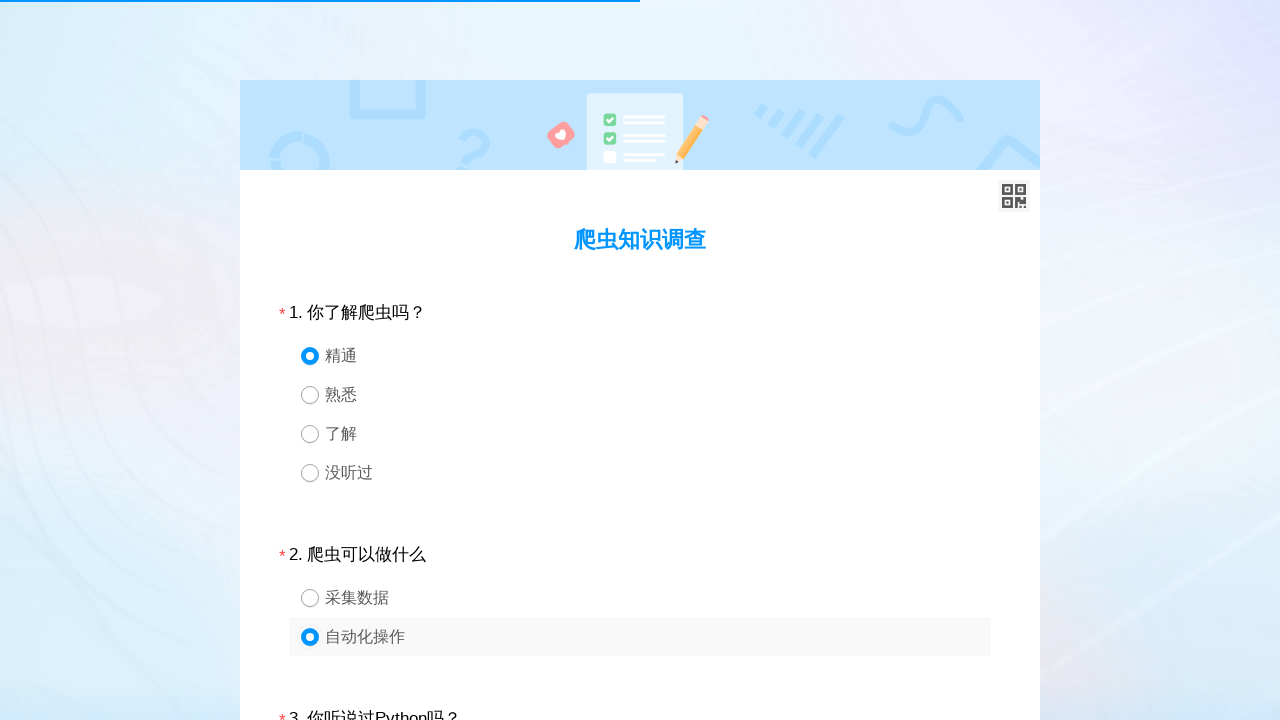

Located question 3 container
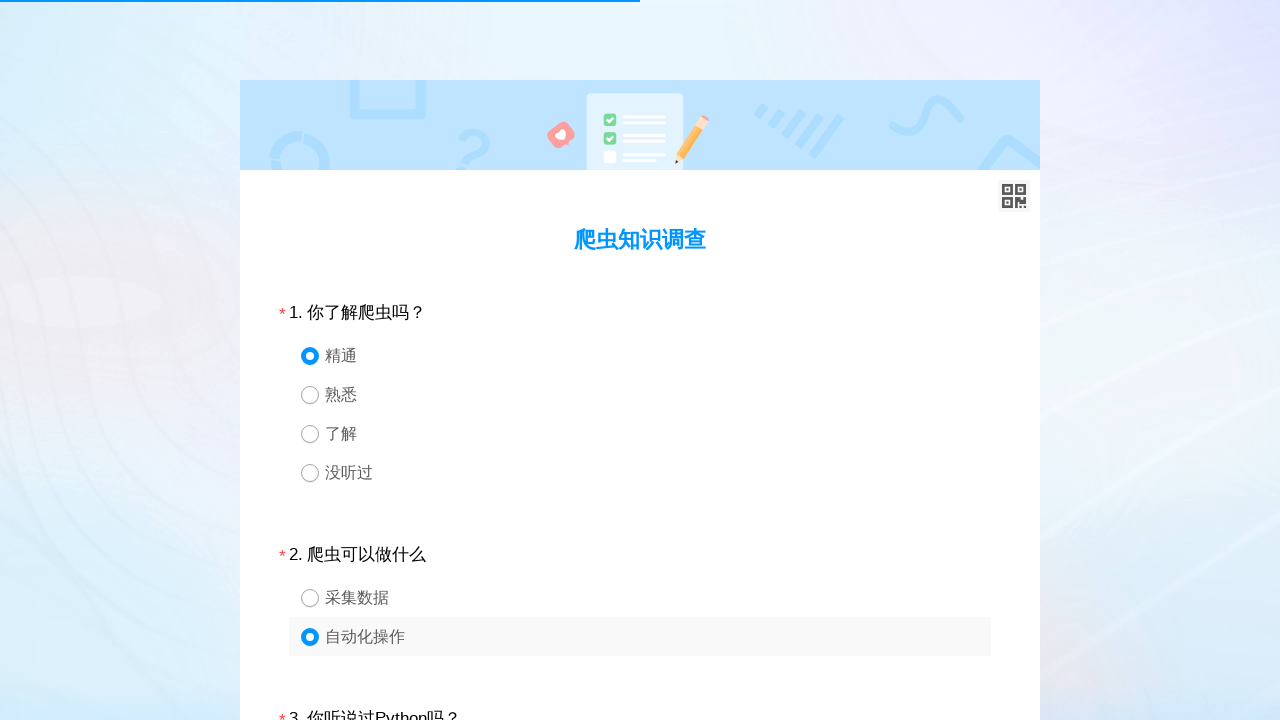

Found all radio options for question 3
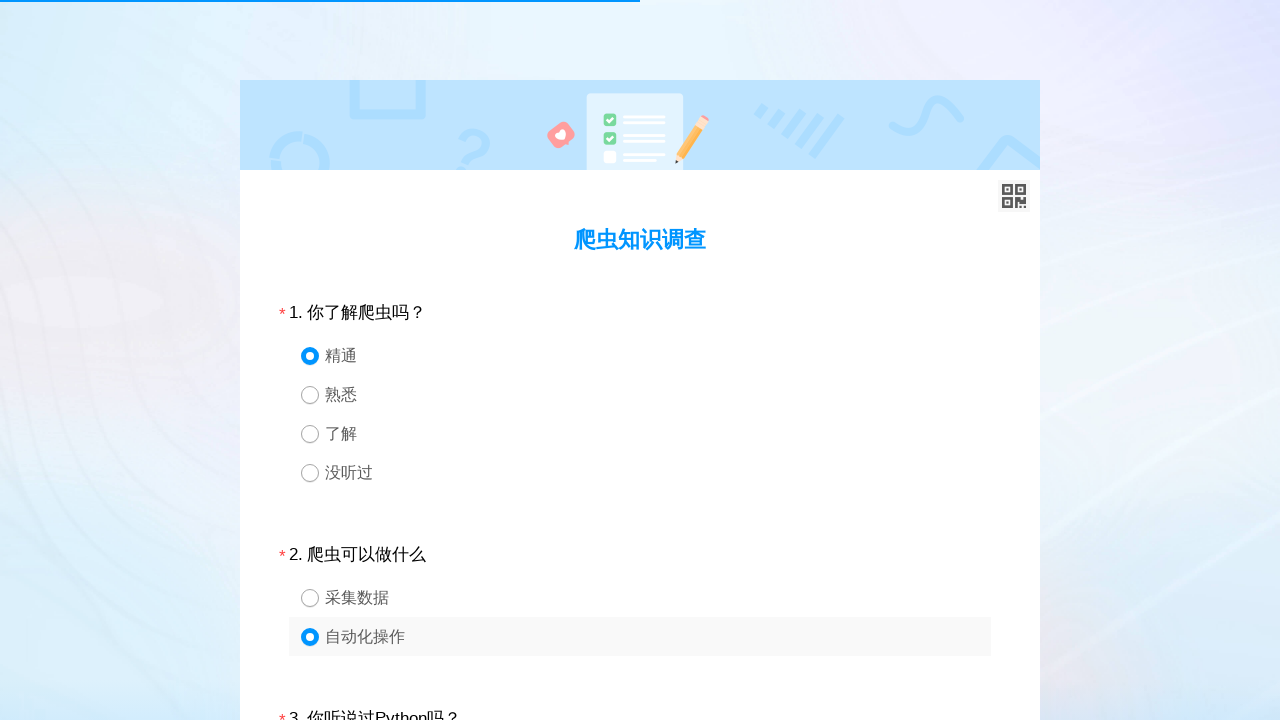

Randomly selected and clicked a radio option for question 3 at (640, 360) on #div3 >> .ui-radio >> nth=1
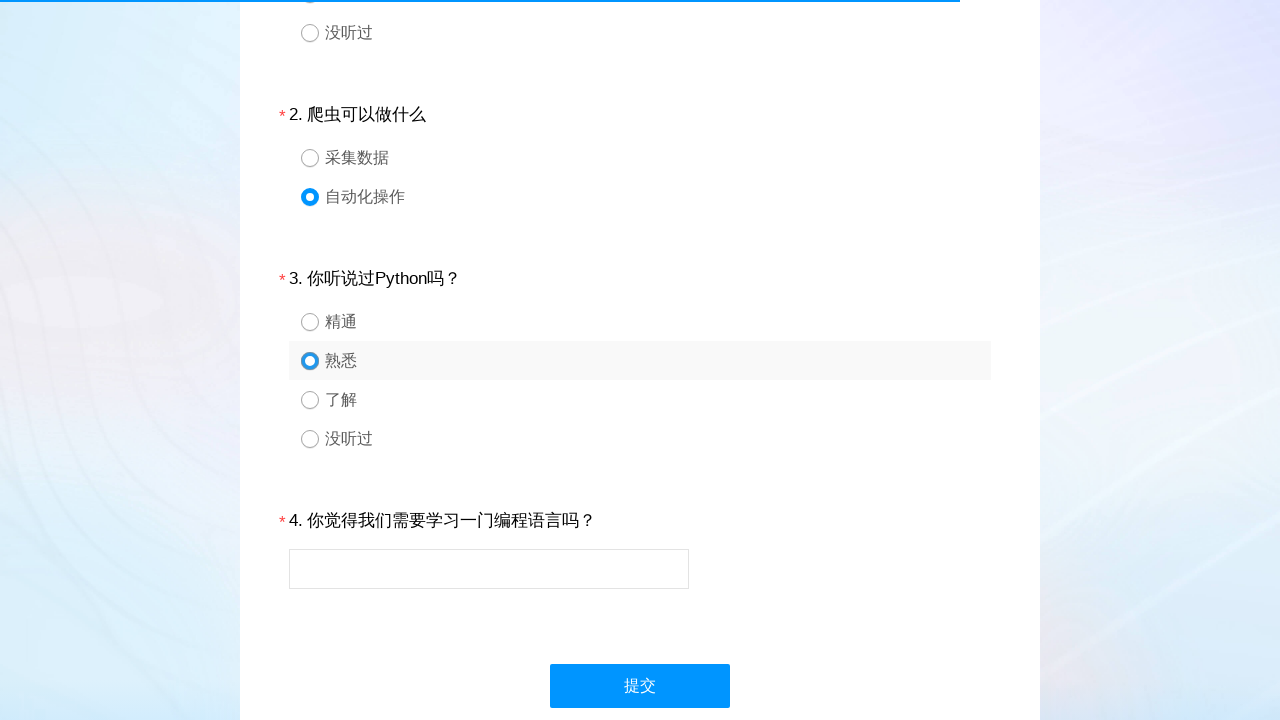

Waited 100ms for question 3 to process
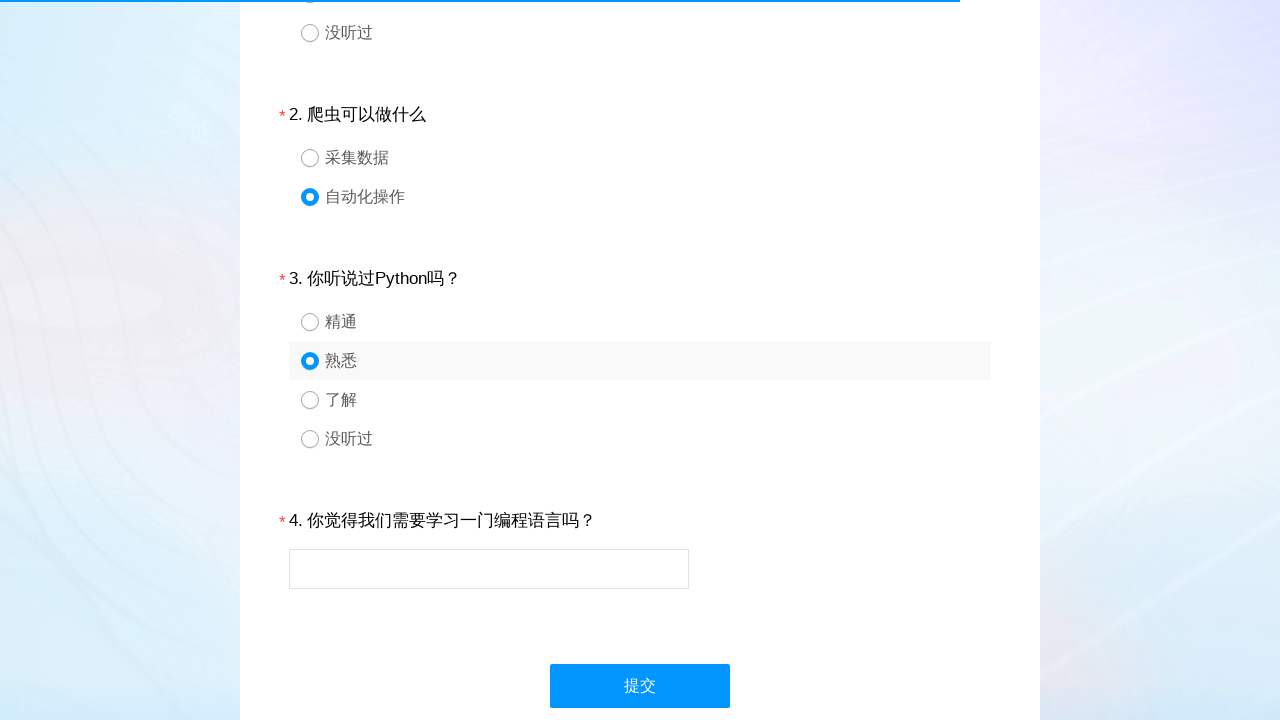

Located question 4 container
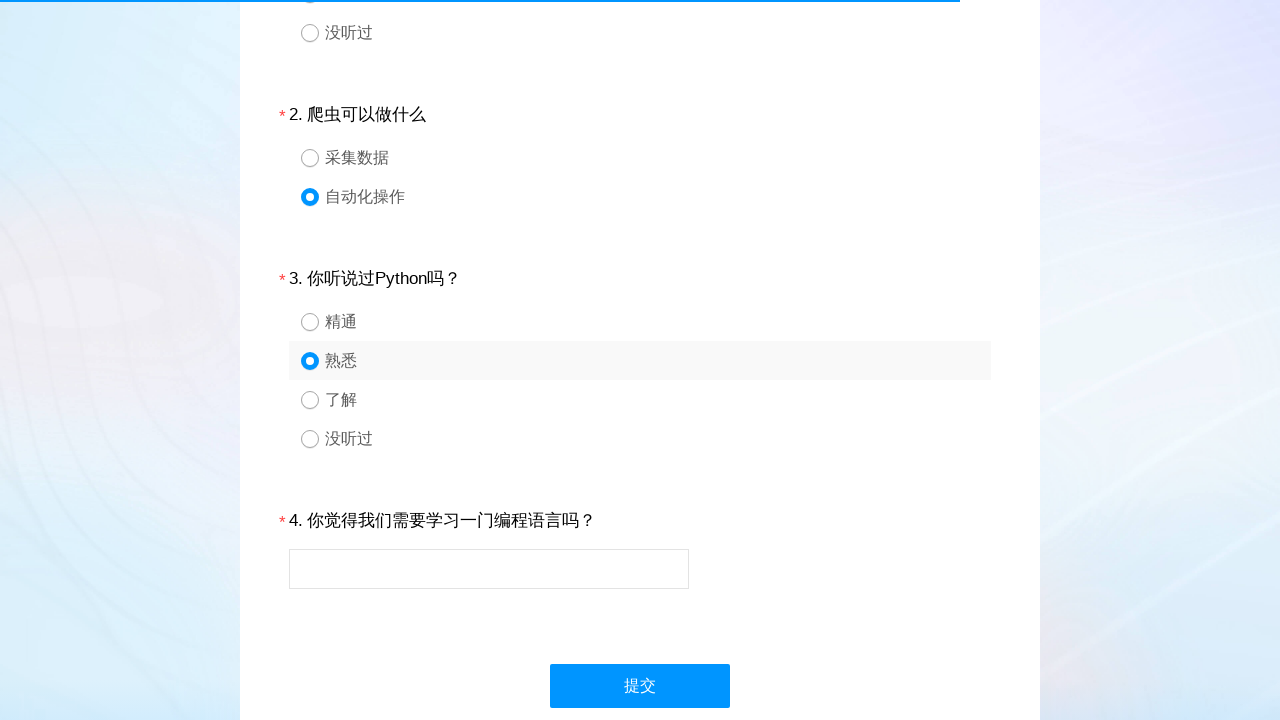

Located text input field for question 4
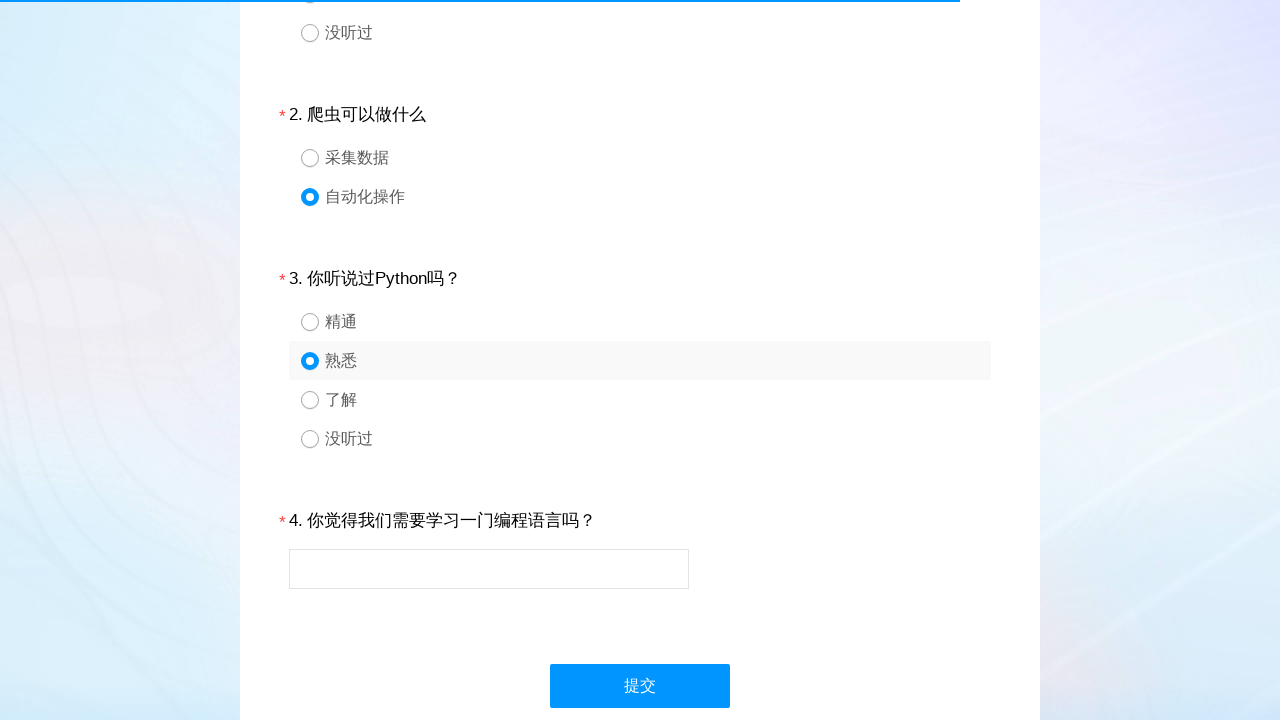

Filled question 4 text input with response on #div4 >> input
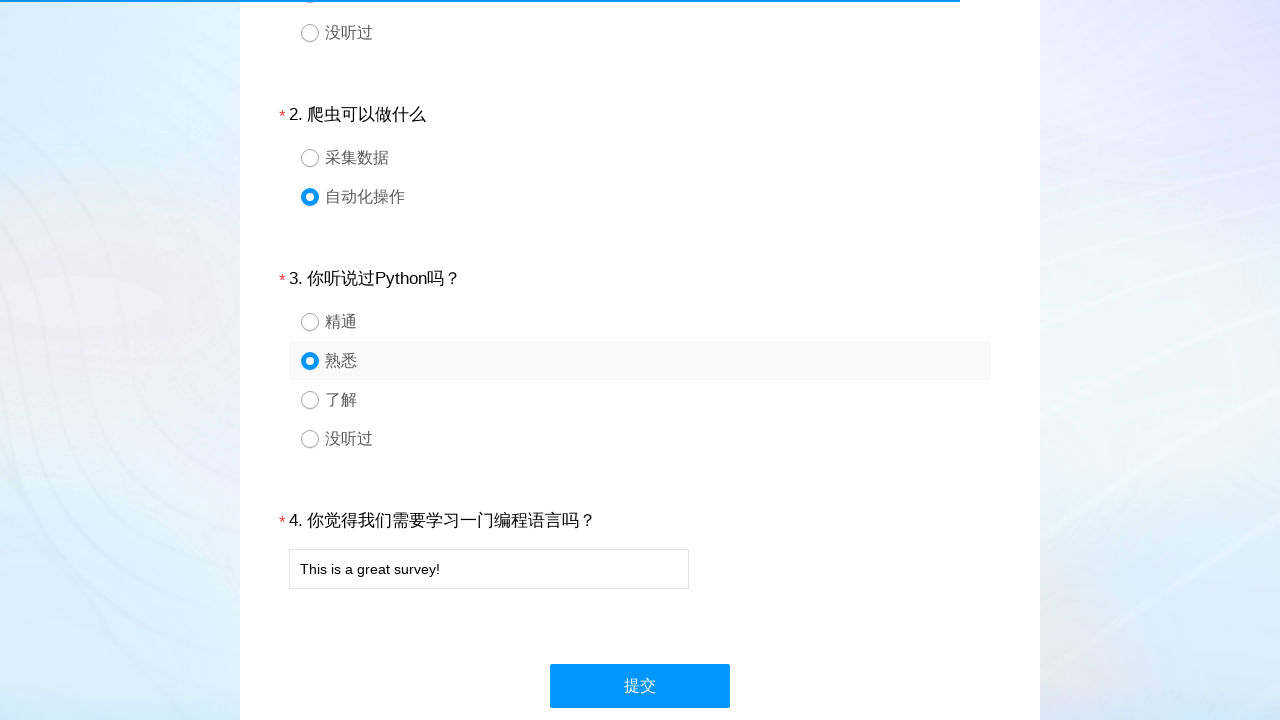

Waited 100ms for text input to process
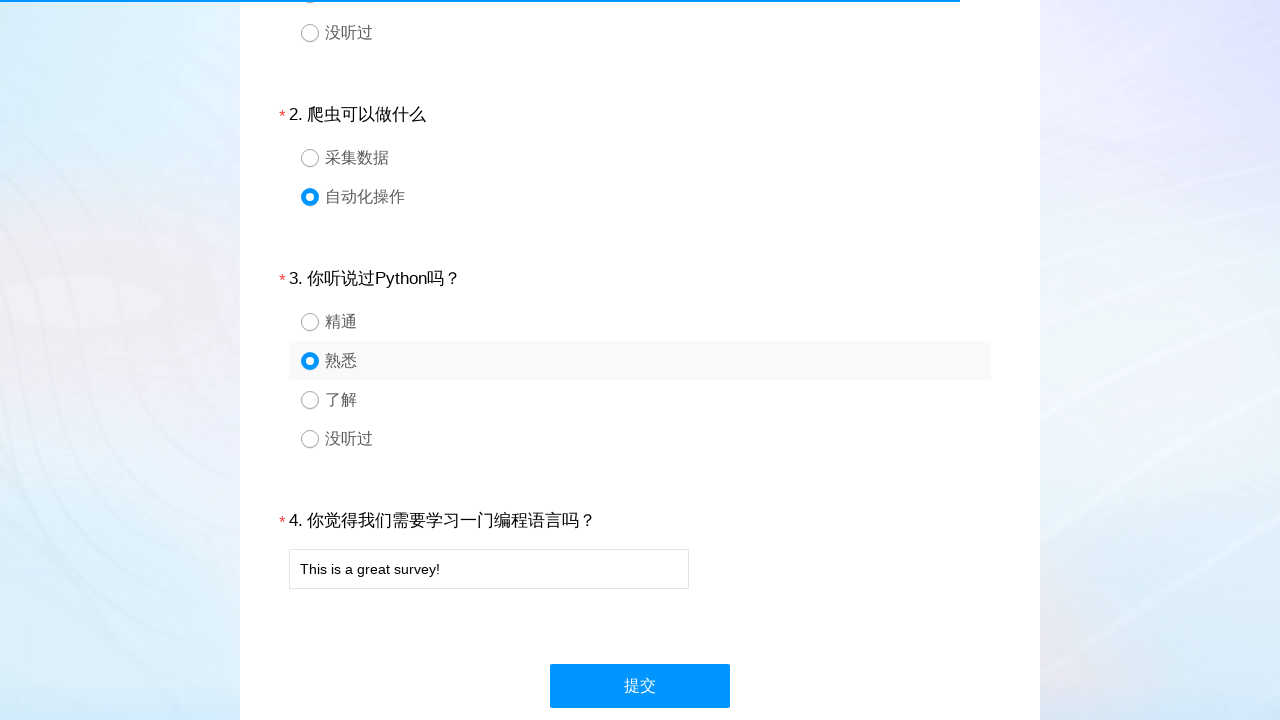

Clicked submit button to submit the questionnaire at (640, 686) on #ctlNext
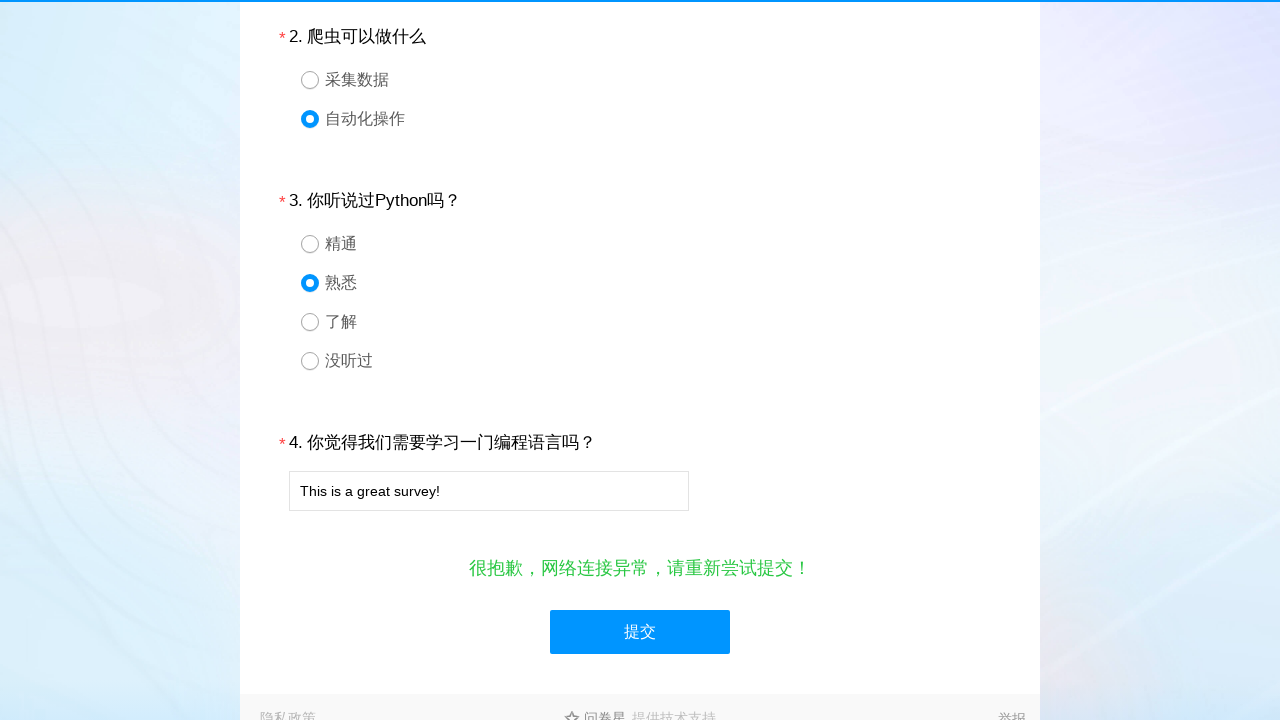

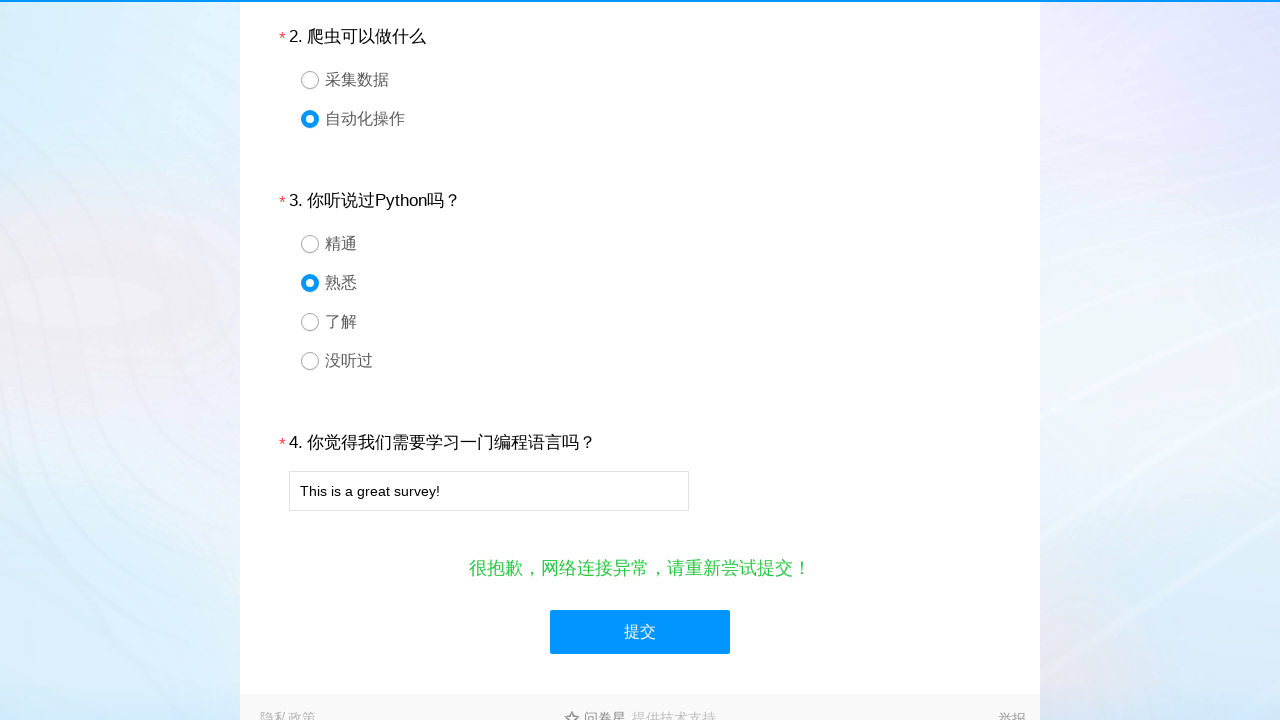